Tests the user registration form on ParaBank demo site by filling out all required fields (personal information, address, contact details, and account credentials) and submitting the registration.

Starting URL: https://parabank.parasoft.com/parabank/register.htm

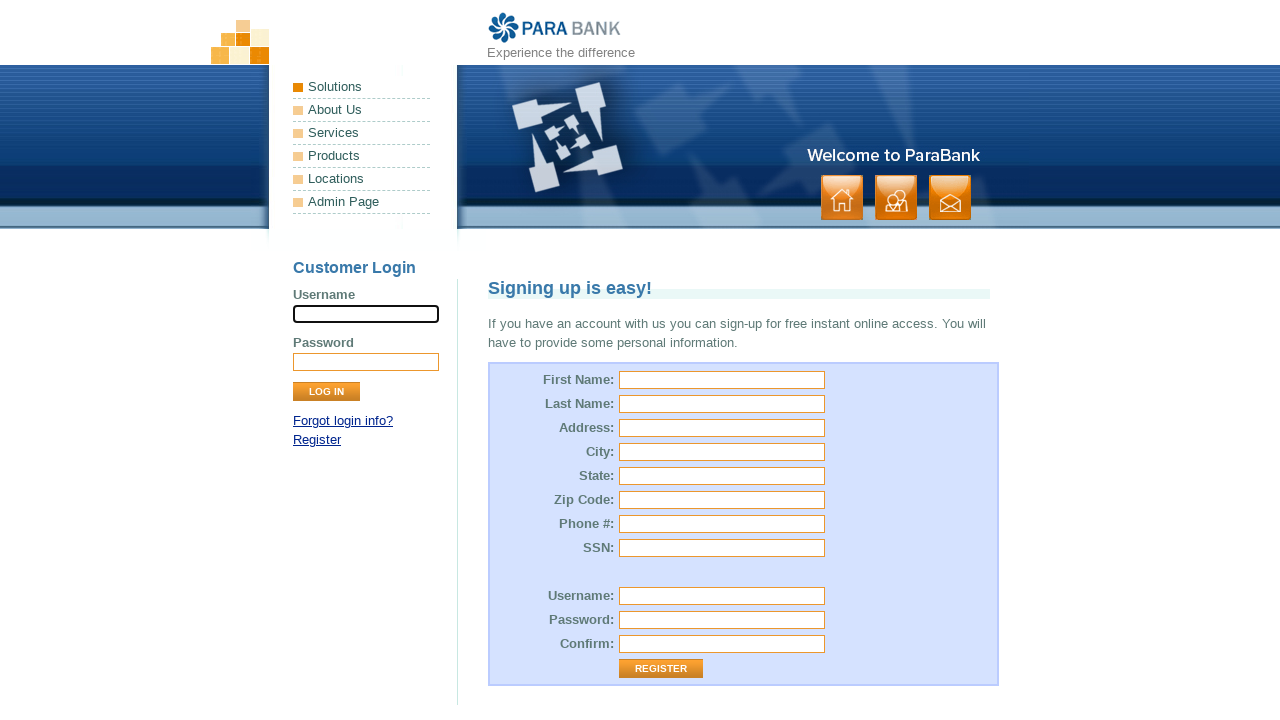

Filled first name field with 'Marcus' on #customer\.firstName
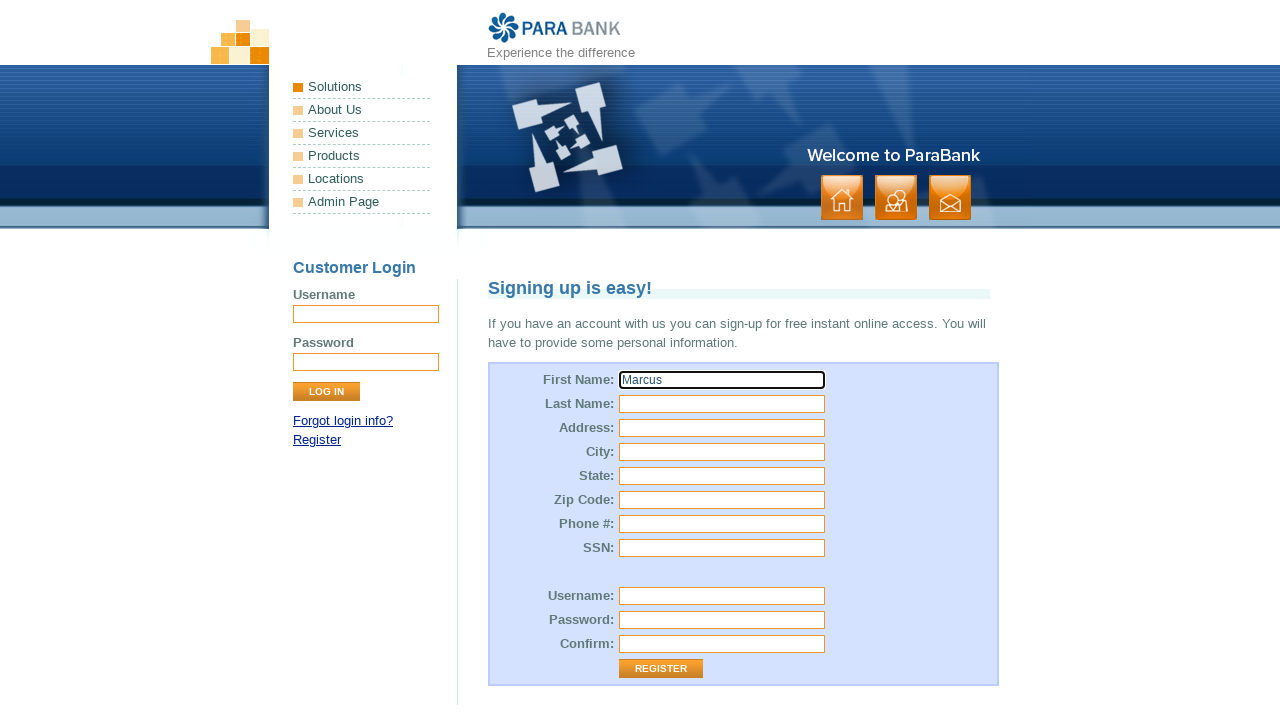

Filled last name field with 'Thompson' on input[name='customer.lastName']
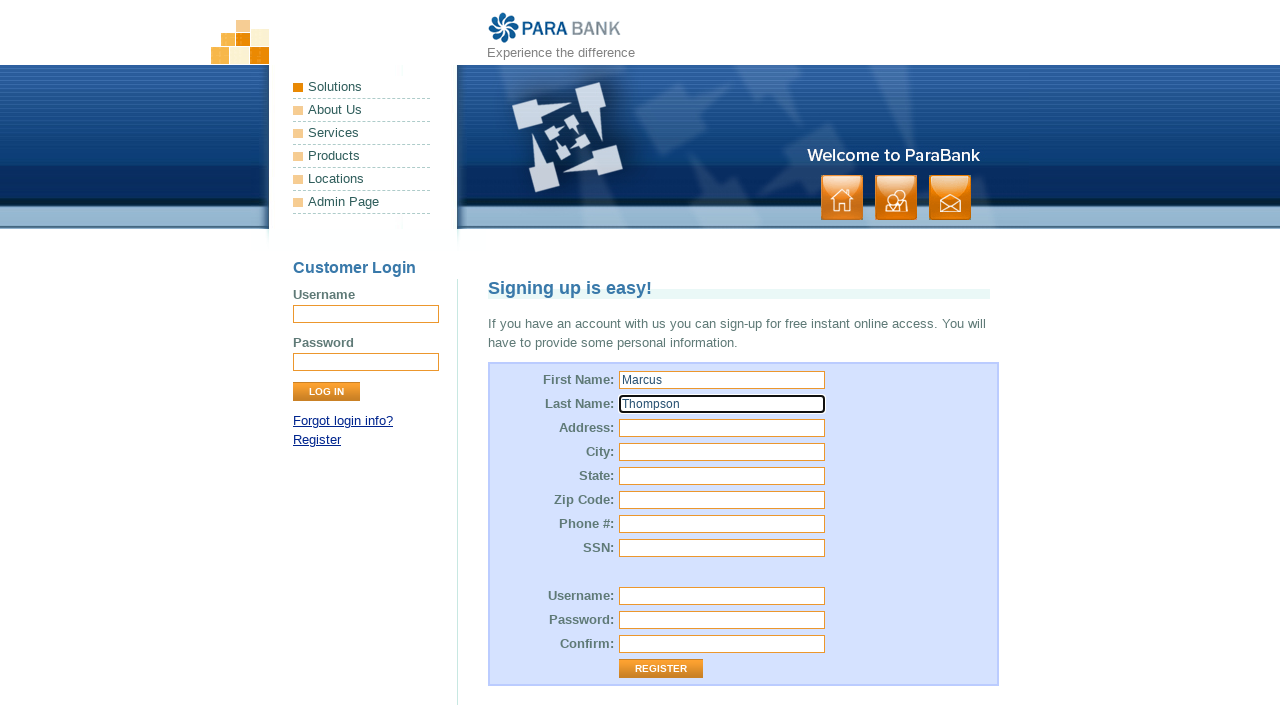

Filled street address field with '5678 Oak Boulevard' on #customer\.address\.street
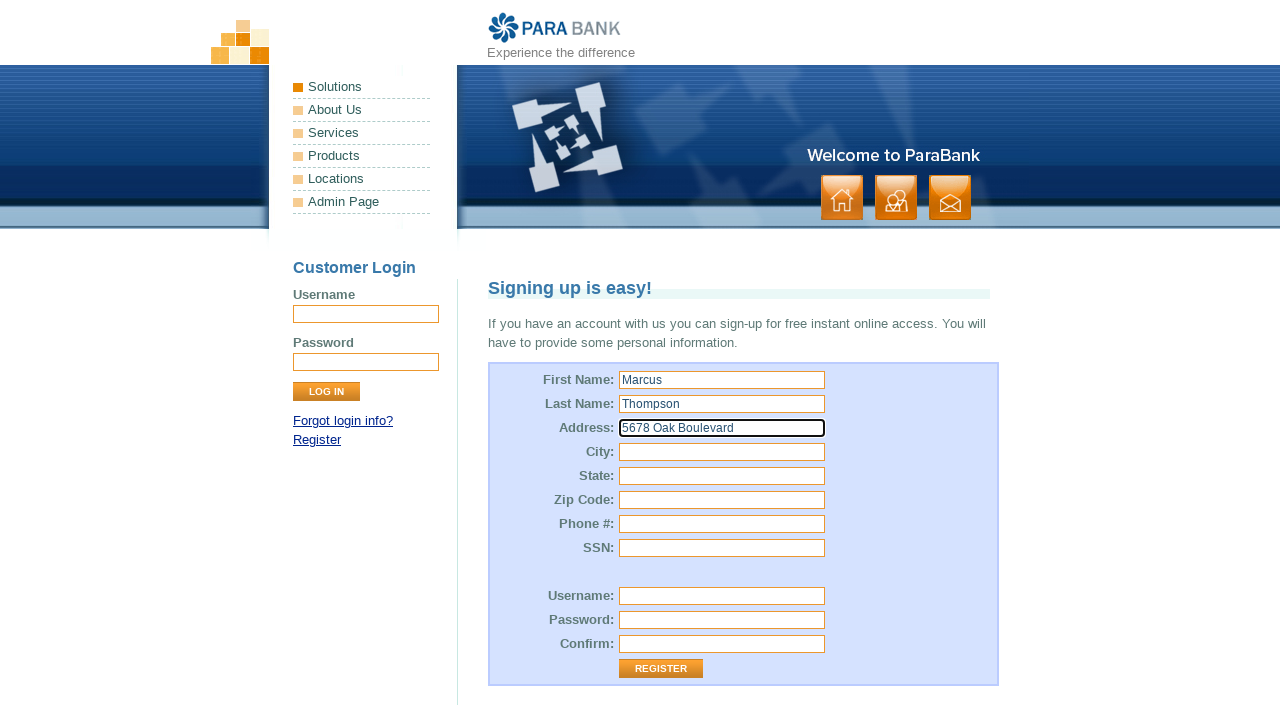

Filled city field with 'Austin' on input[name='customer.address.city']
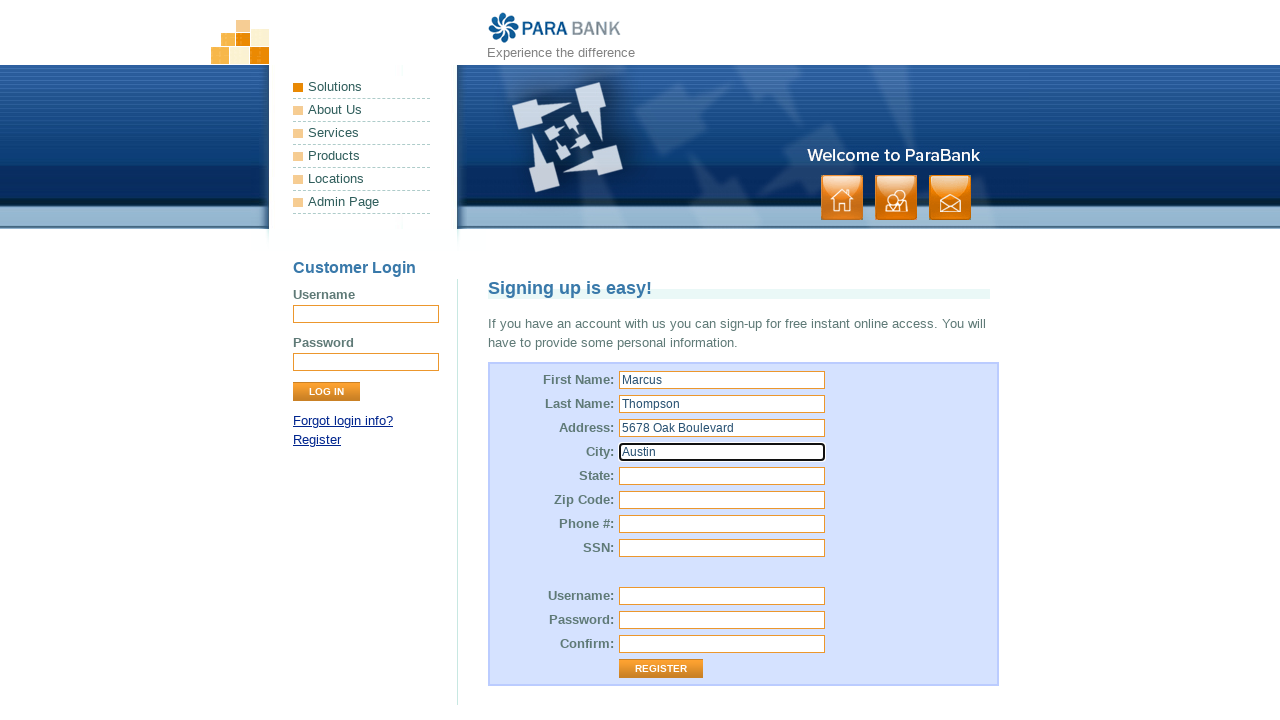

Filled state field with 'Texas' on #customer\.address\.state
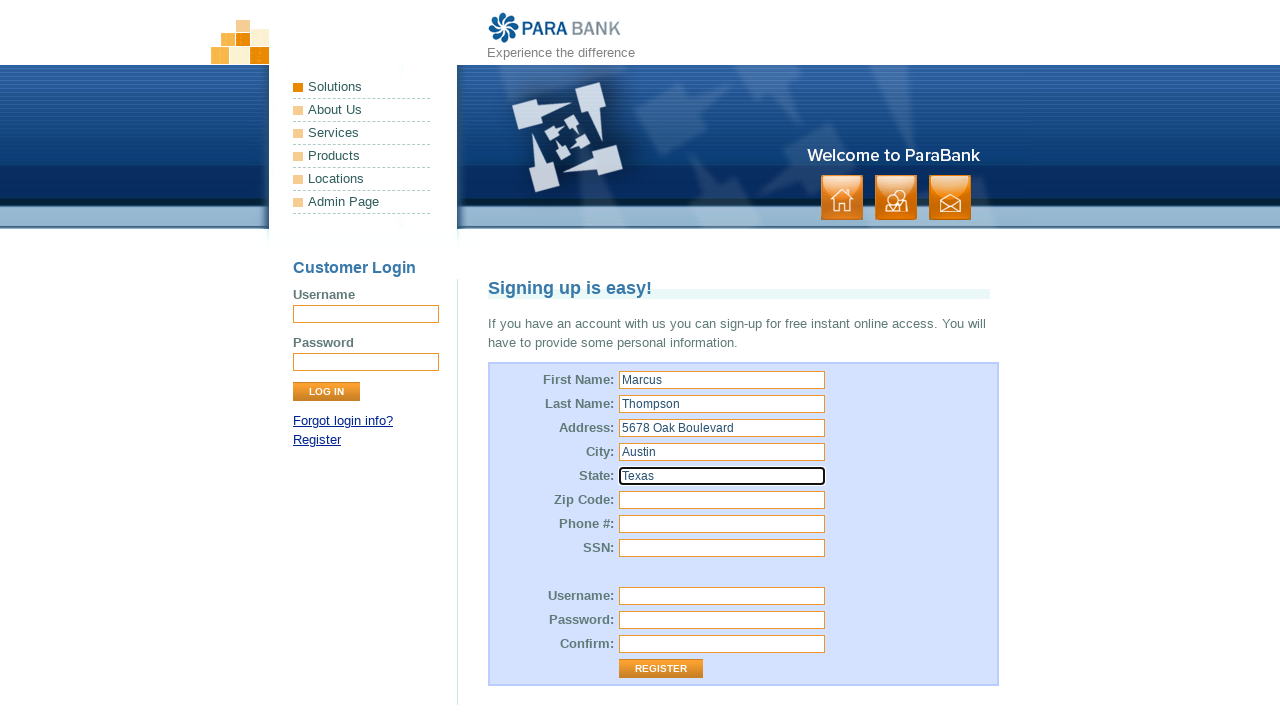

Filled zip code field with '78701' on input[name='customer.address.zipCode']
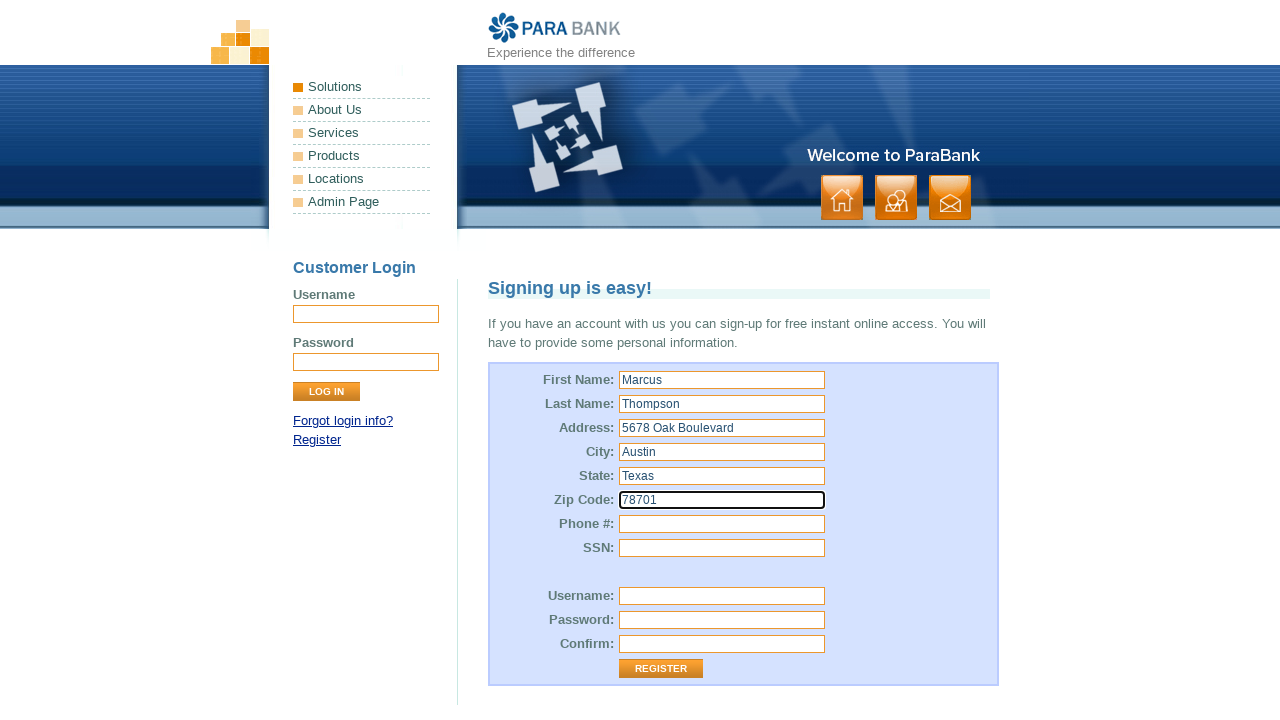

Filled phone number field with '512-555-0147' on #customer\.phoneNumber
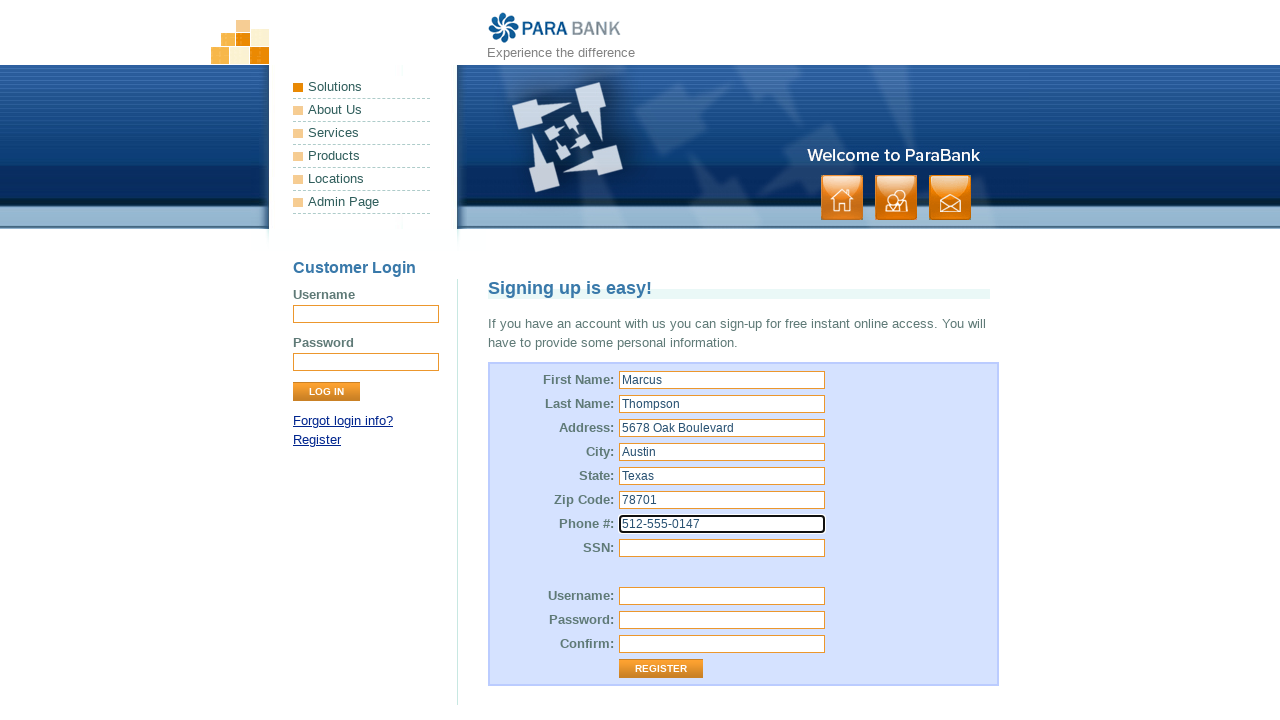

Filled SSN field with '987-65-4321' on input[name='customer.ssn']
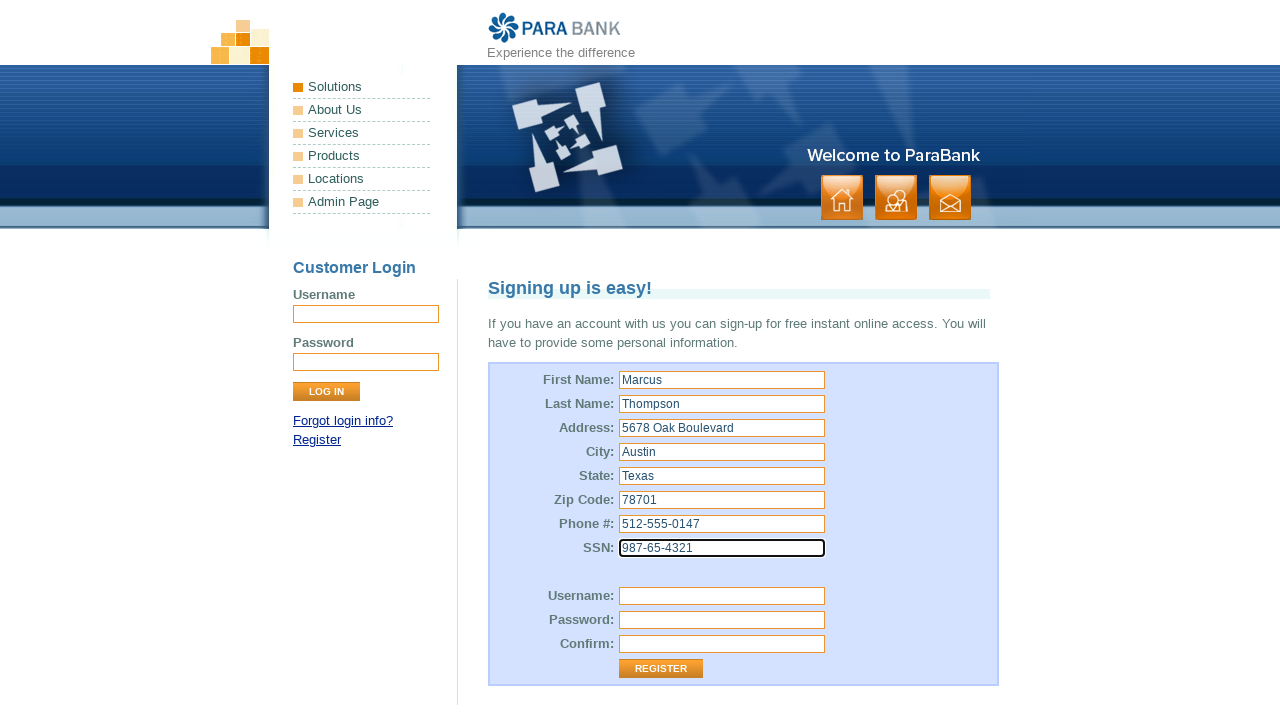

Filled username field with 'mthompson2024' on #customer\.username
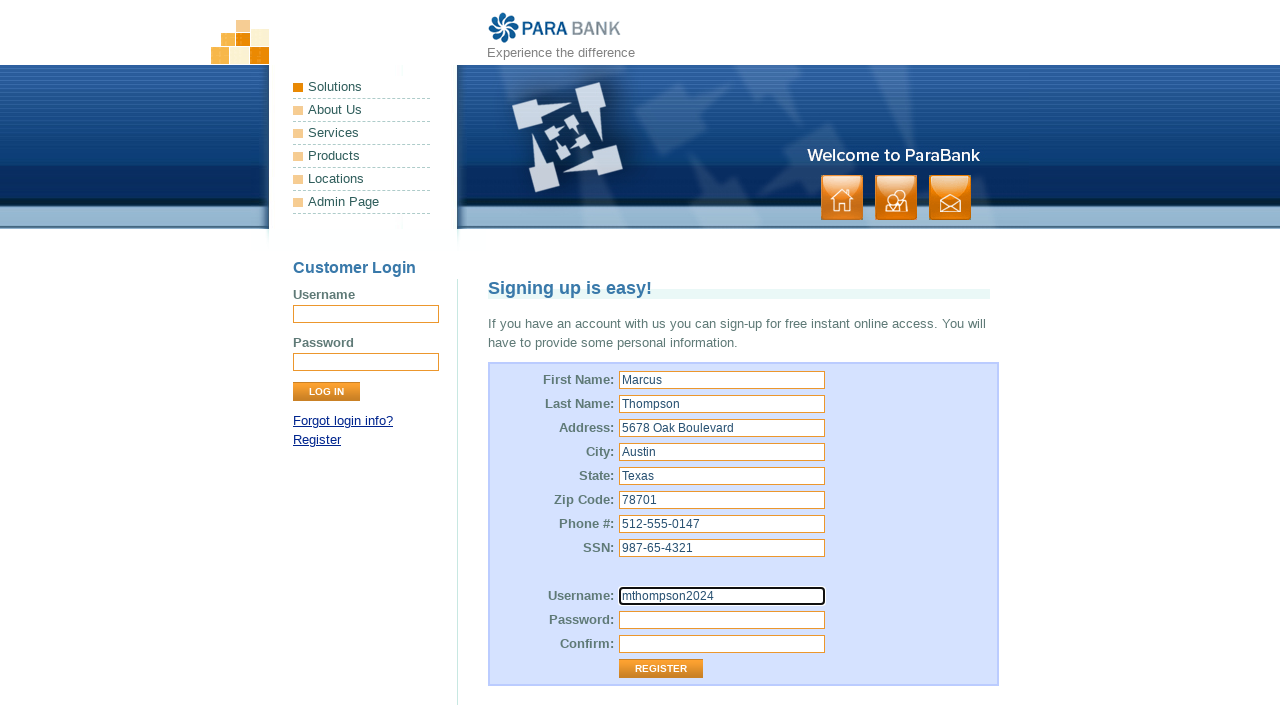

Filled password field with 'SecurePass789' on input[name='customer.password']
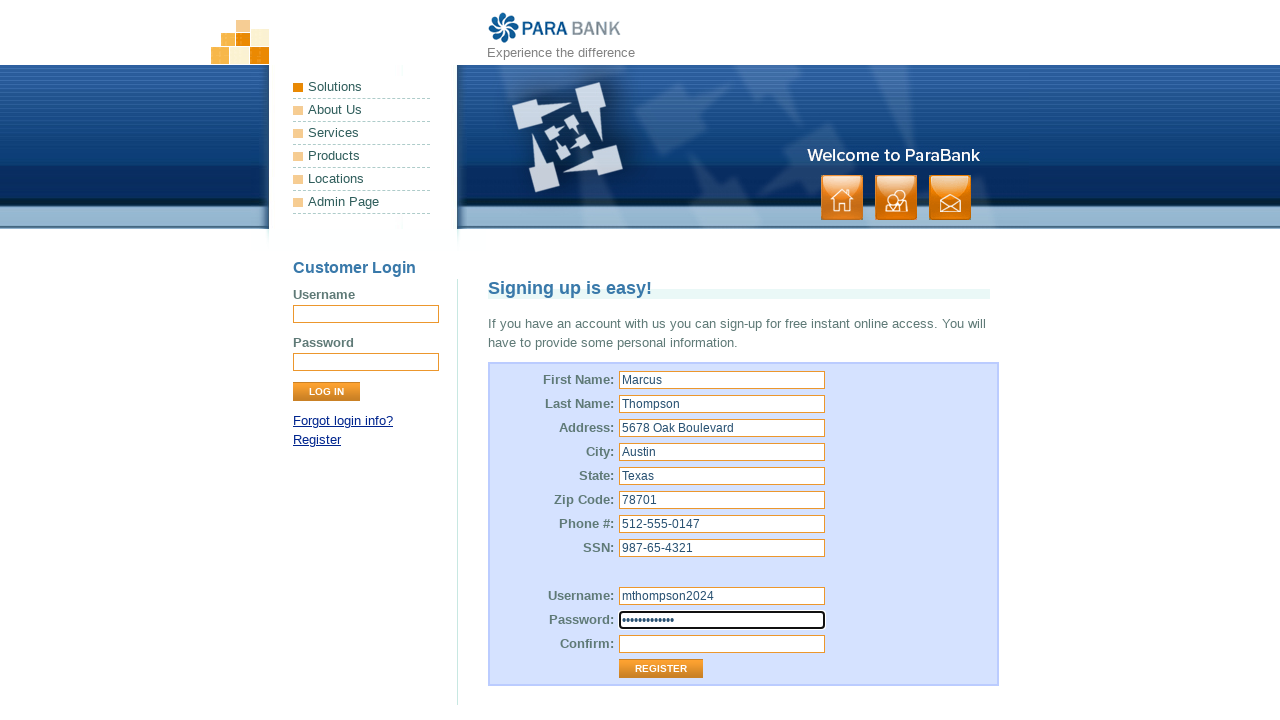

Filled repeated password field with 'SecurePass789' on #repeatedPassword
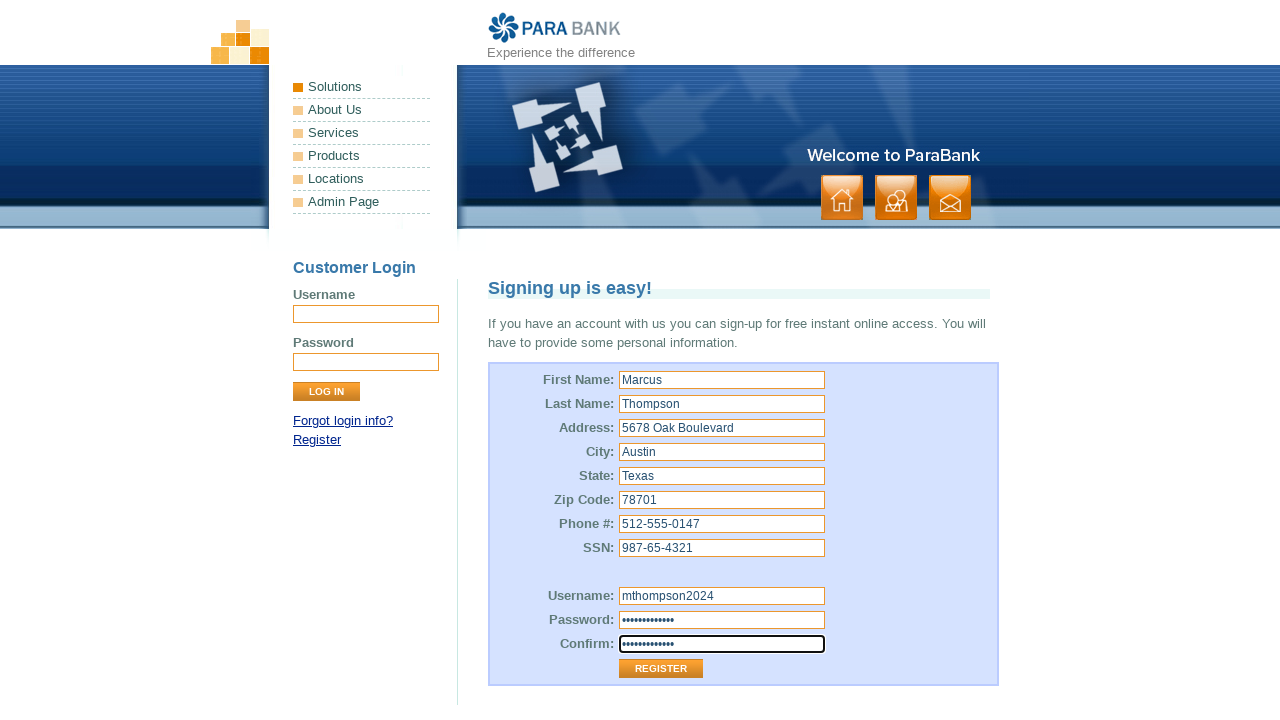

Clicked register button to submit the form at (896, 198) on .button
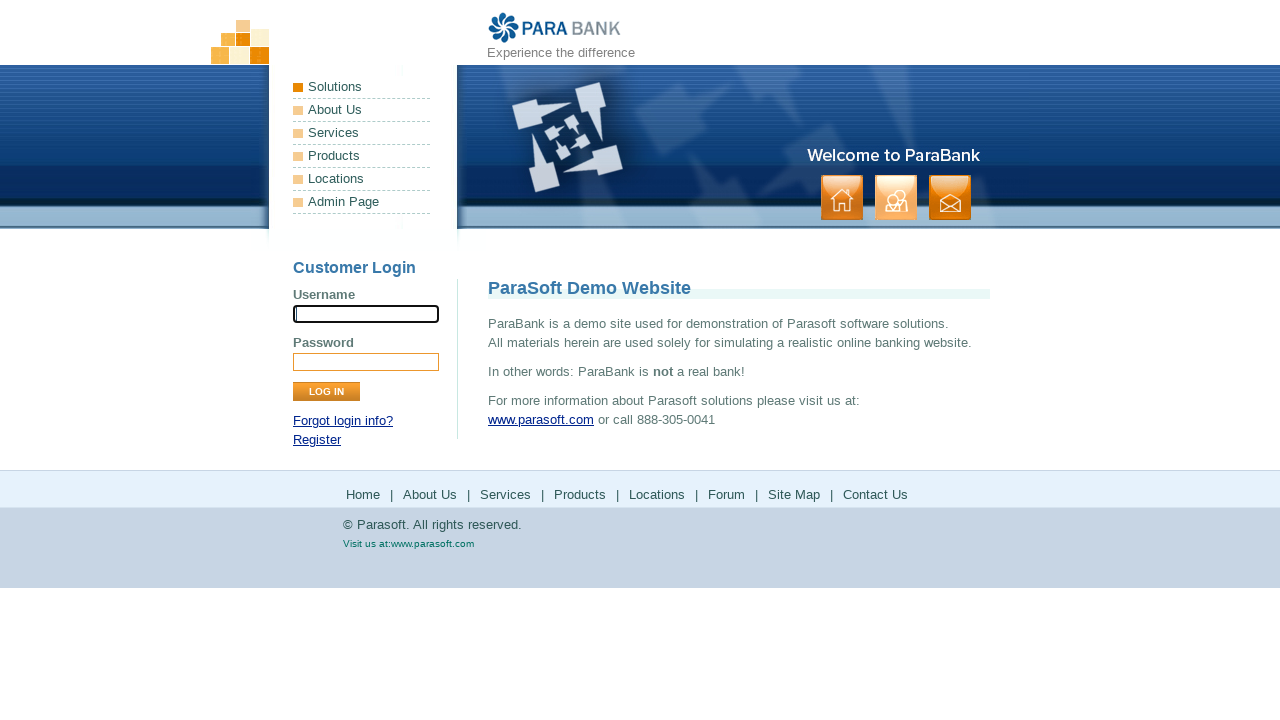

Registration form submitted and page loaded successfully
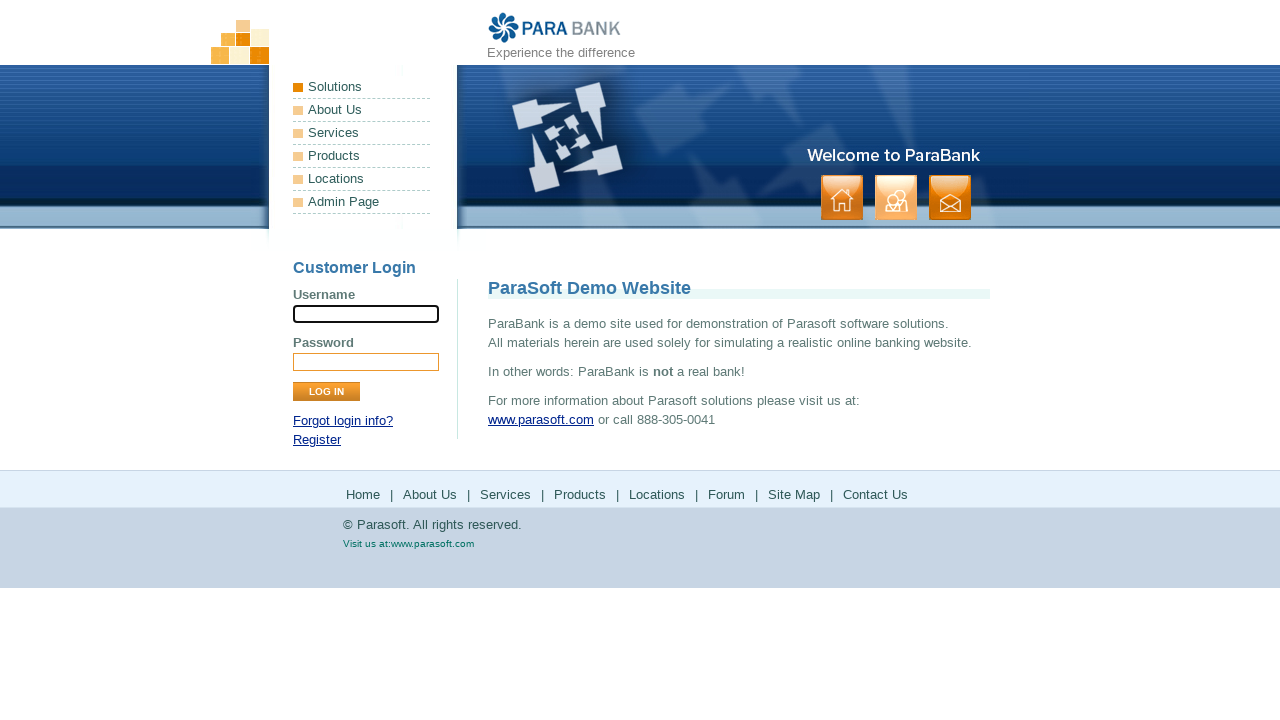

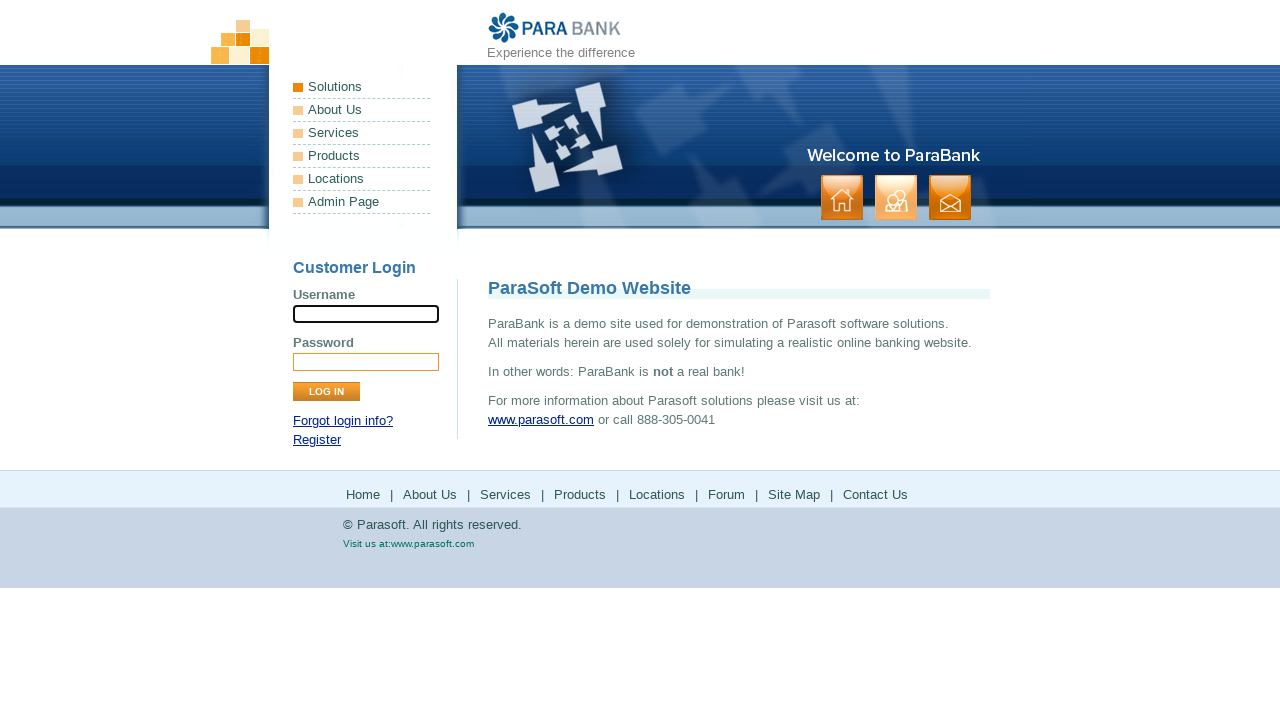